Tests browser window handling by clicking a link that opens a new window, switching to the new window to verify its content, closing it, and switching back to the original window to verify it's still active.

Starting URL: https://the-internet.herokuapp.com/windows

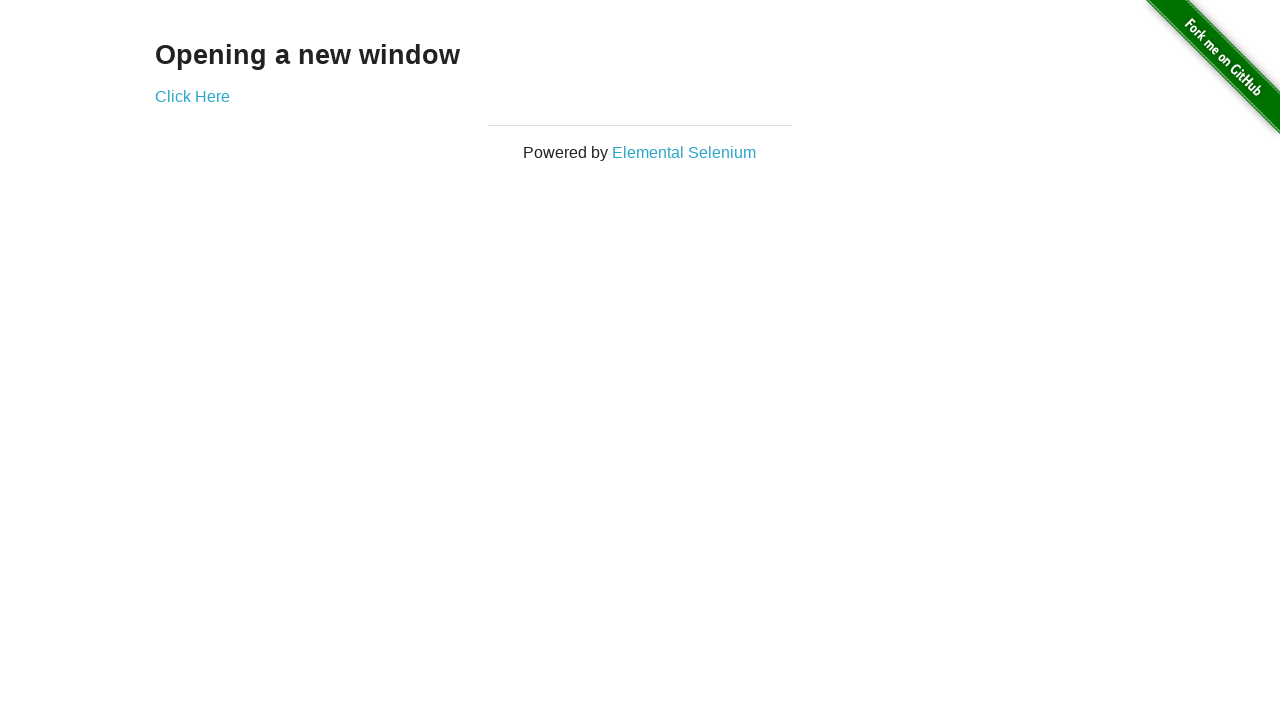

Clicked link to open new window at (192, 96) on a[href='/windows/new']
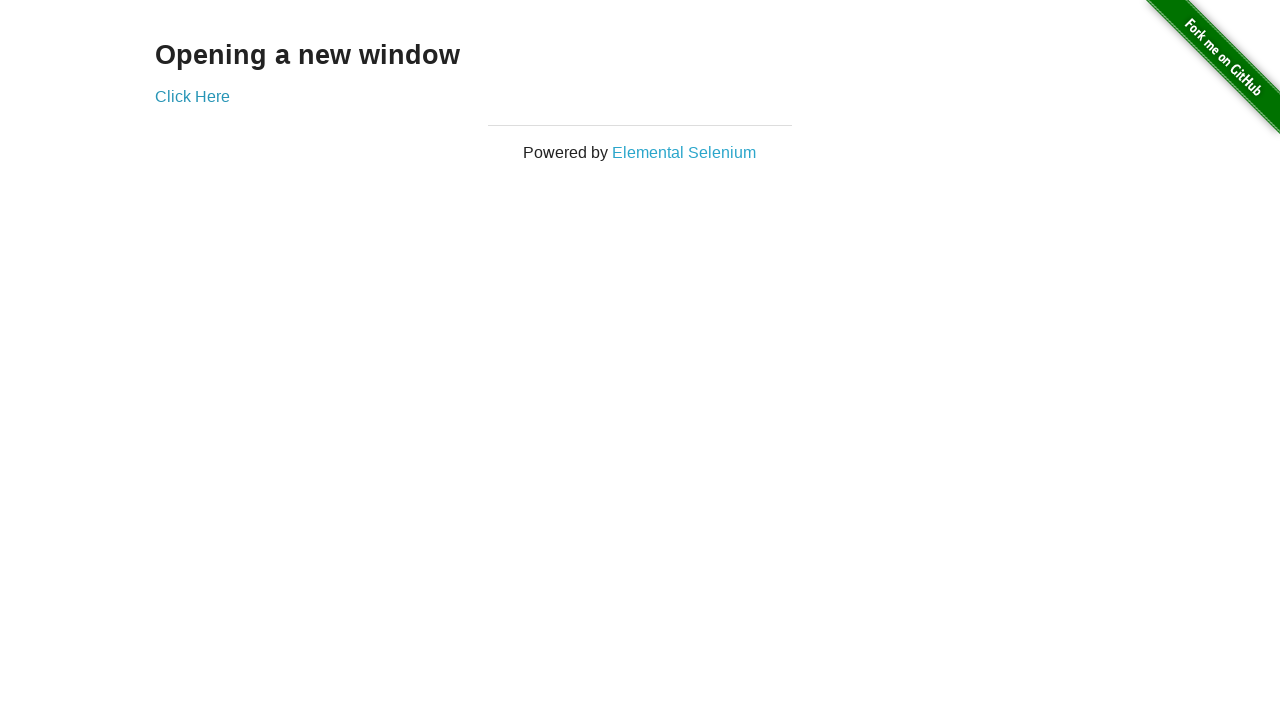

Captured new page object from window context
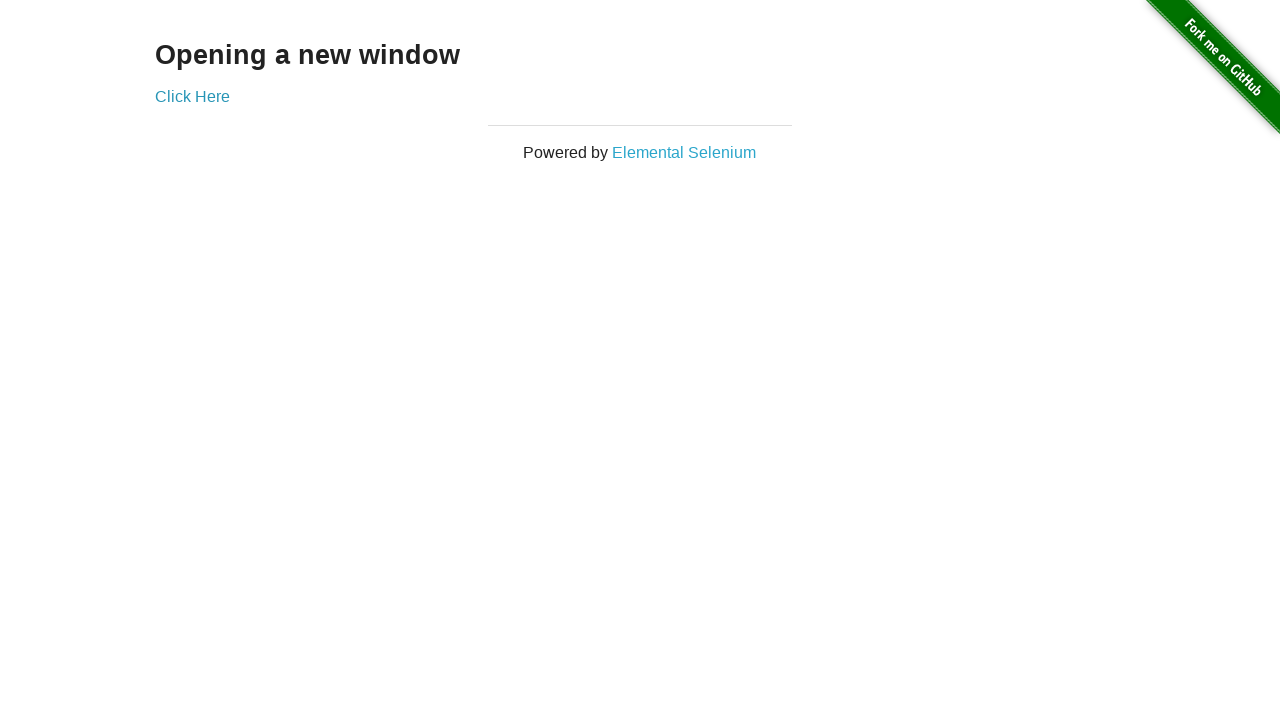

New page loaded successfully
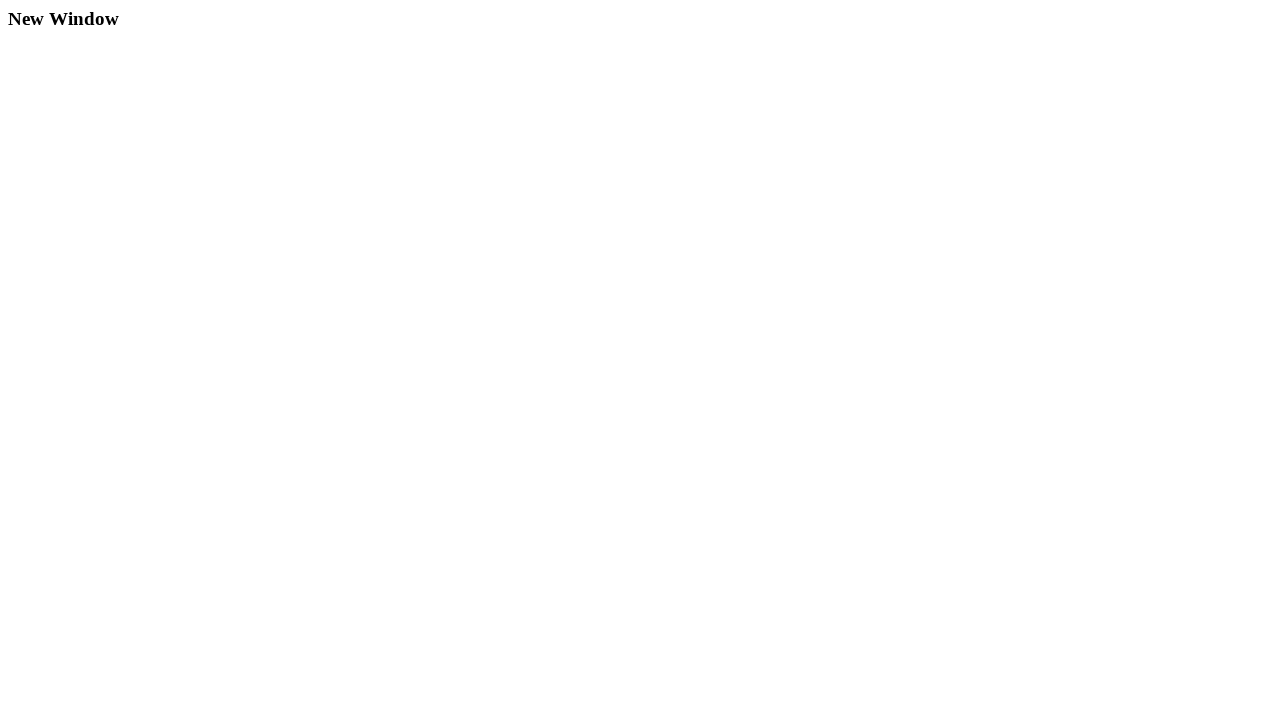

Verified new window contains 'New Window' heading text
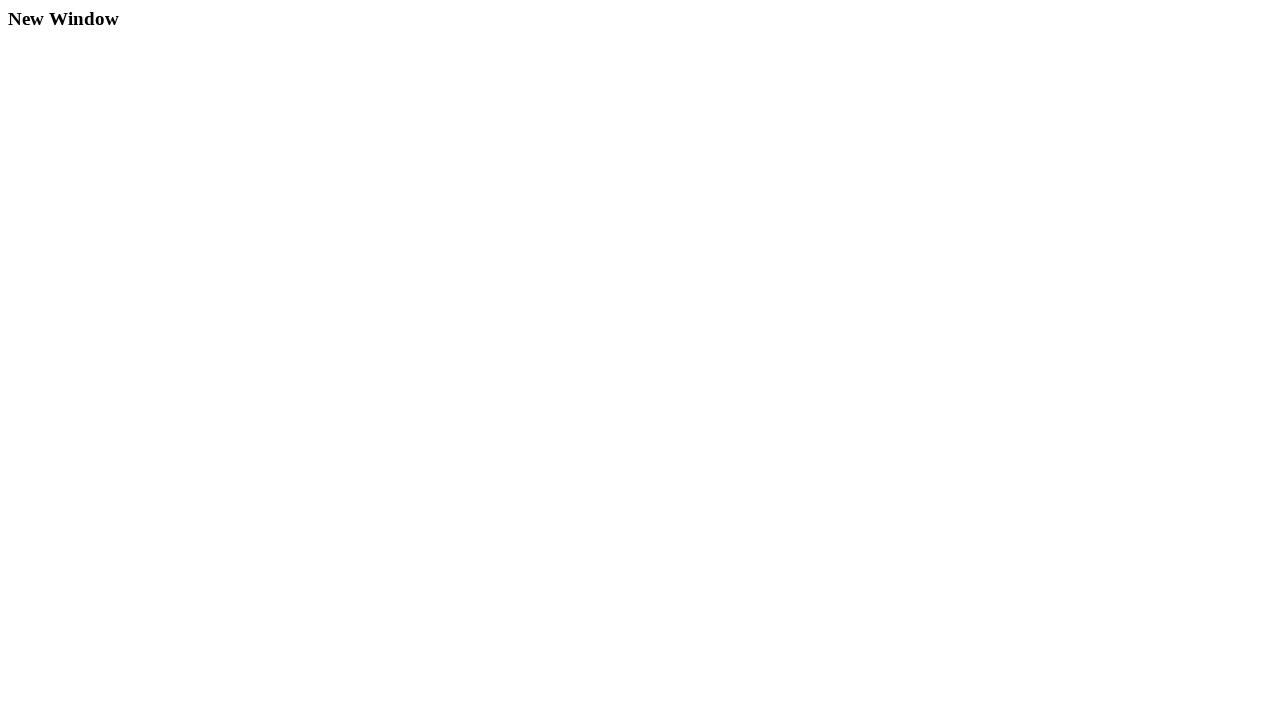

Closed the new window
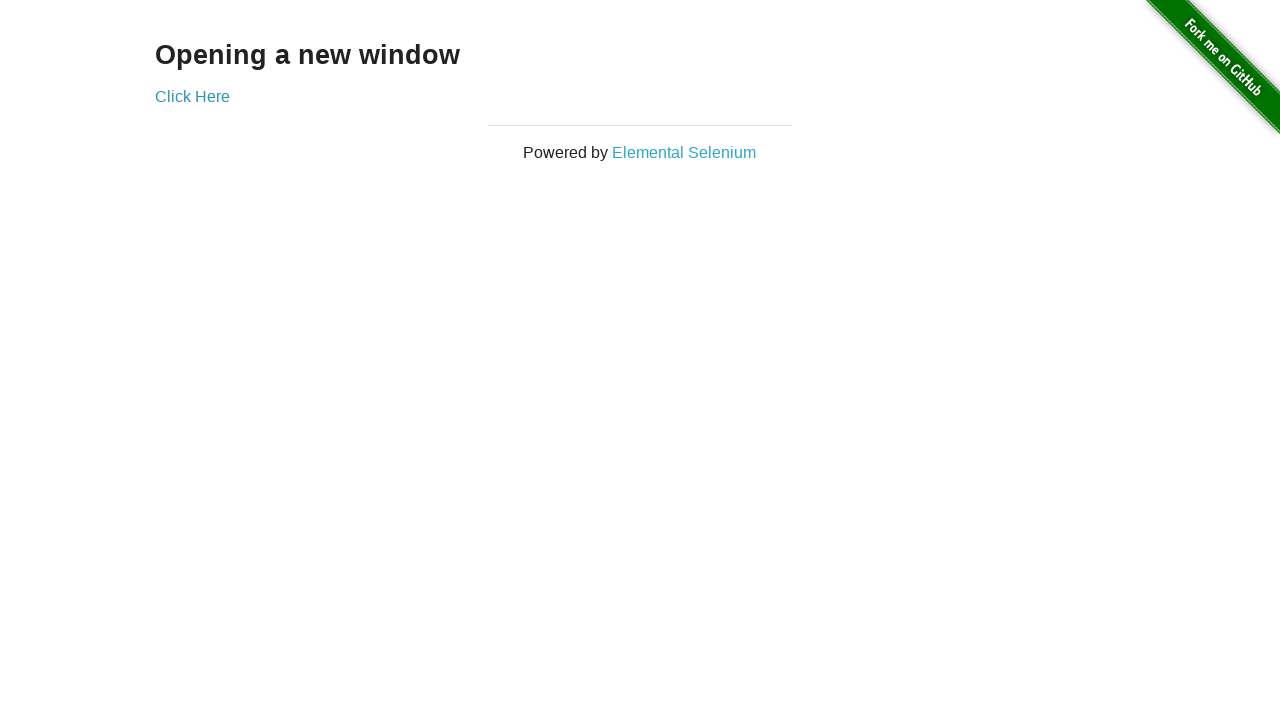

Verified original window is active by checking page title contains 'The Internet'
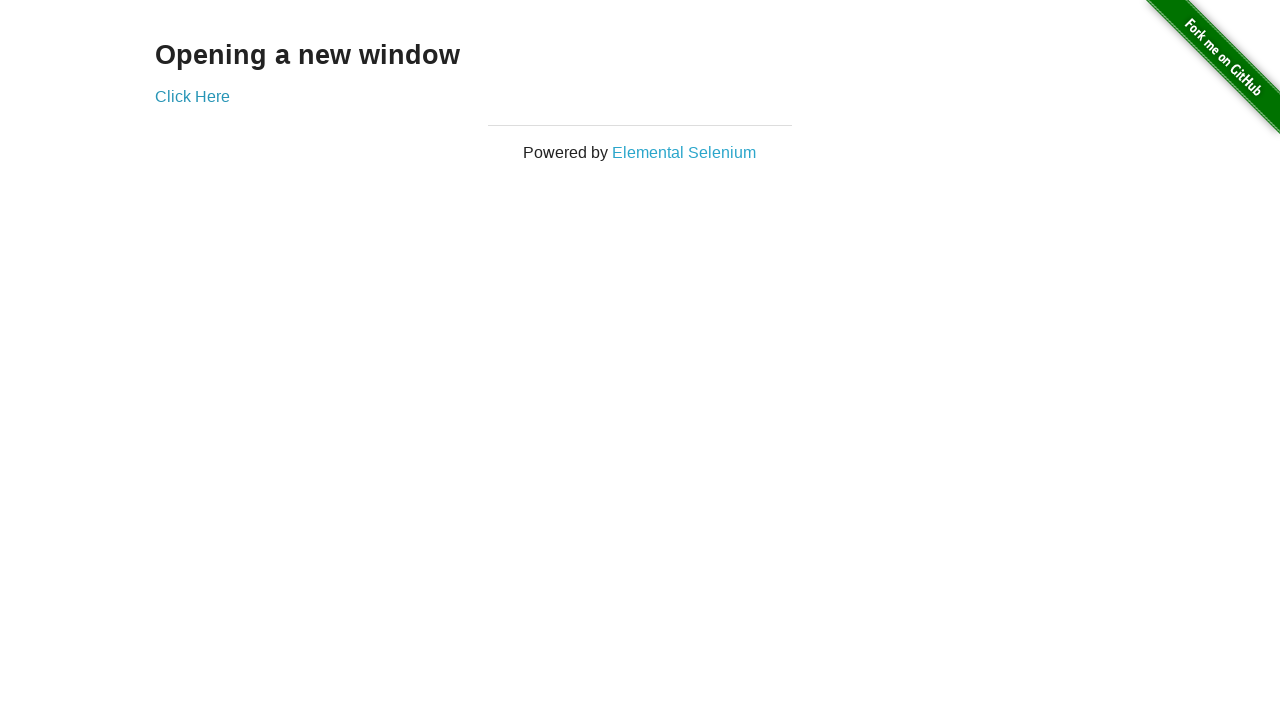

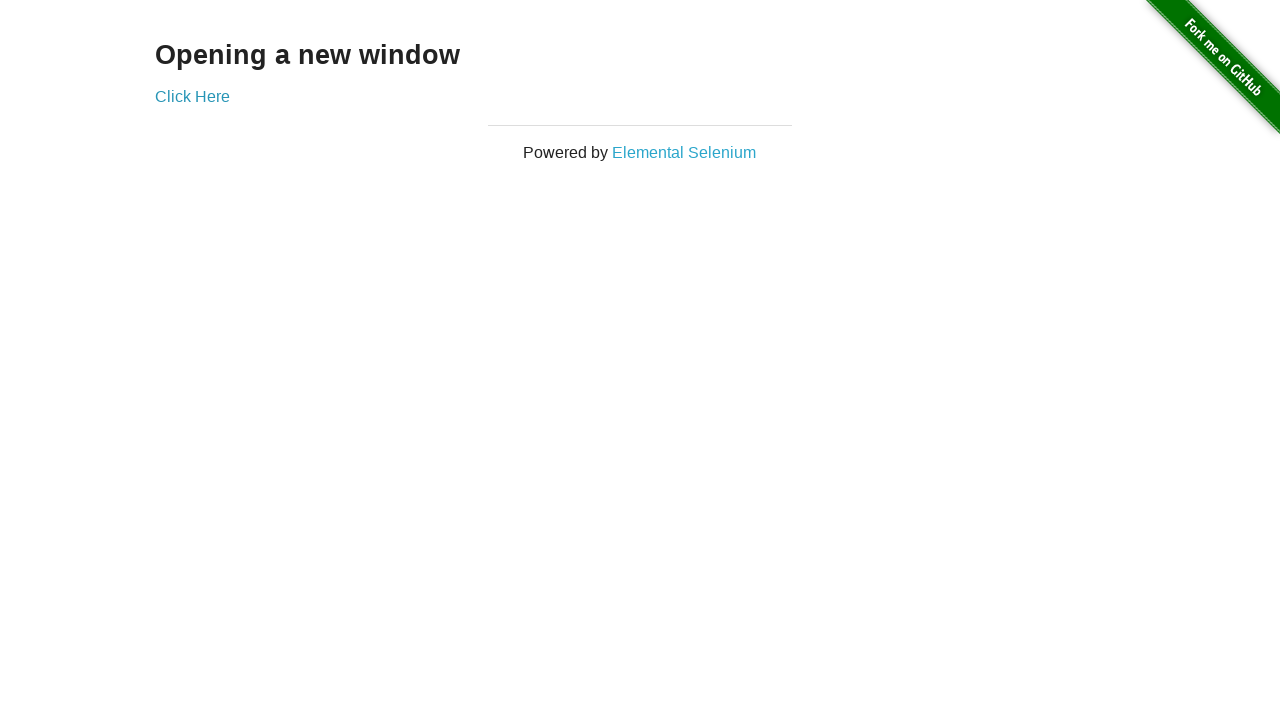